Tests JavaScript alert handling functionality by clicking alert buttons, accepting/dismissing alerts, and filling a name field on an automation practice page.

Starting URL: https://rahulshettyacademy.com/AutomationPractice/

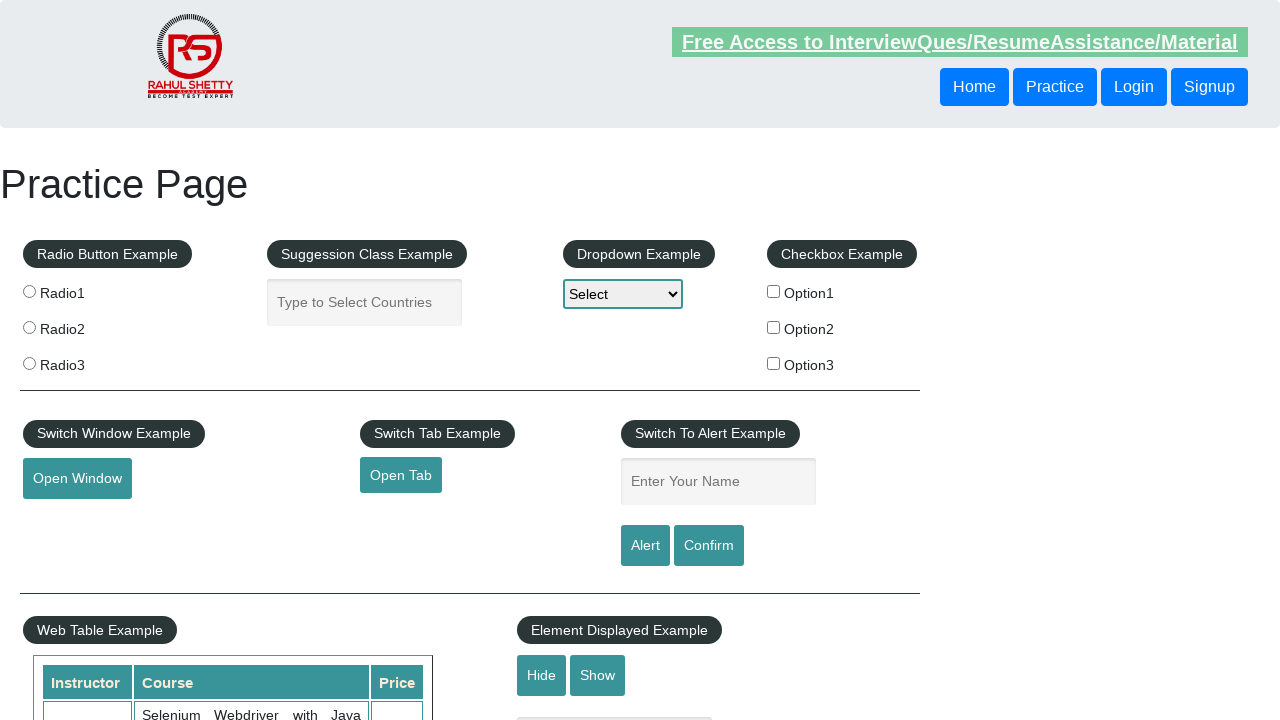

Navigated to automation practice page
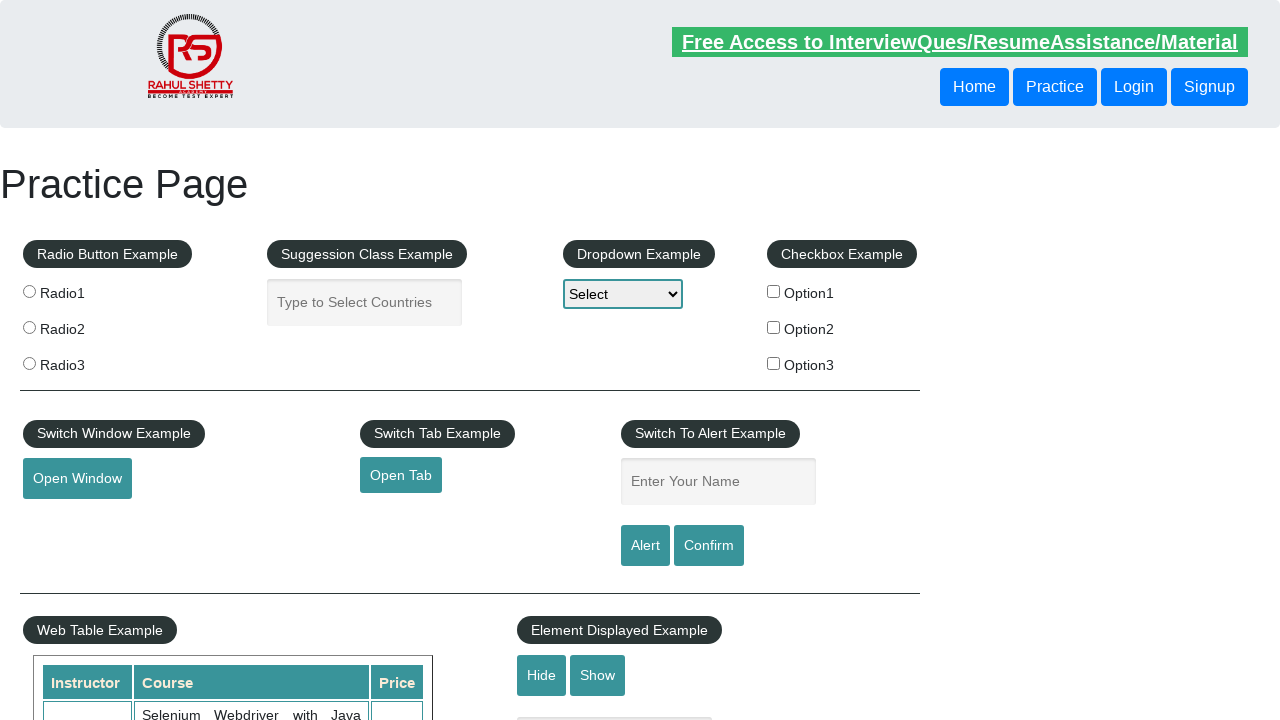

Clicked alert button to trigger simple alert at (645, 546) on #alertbtn
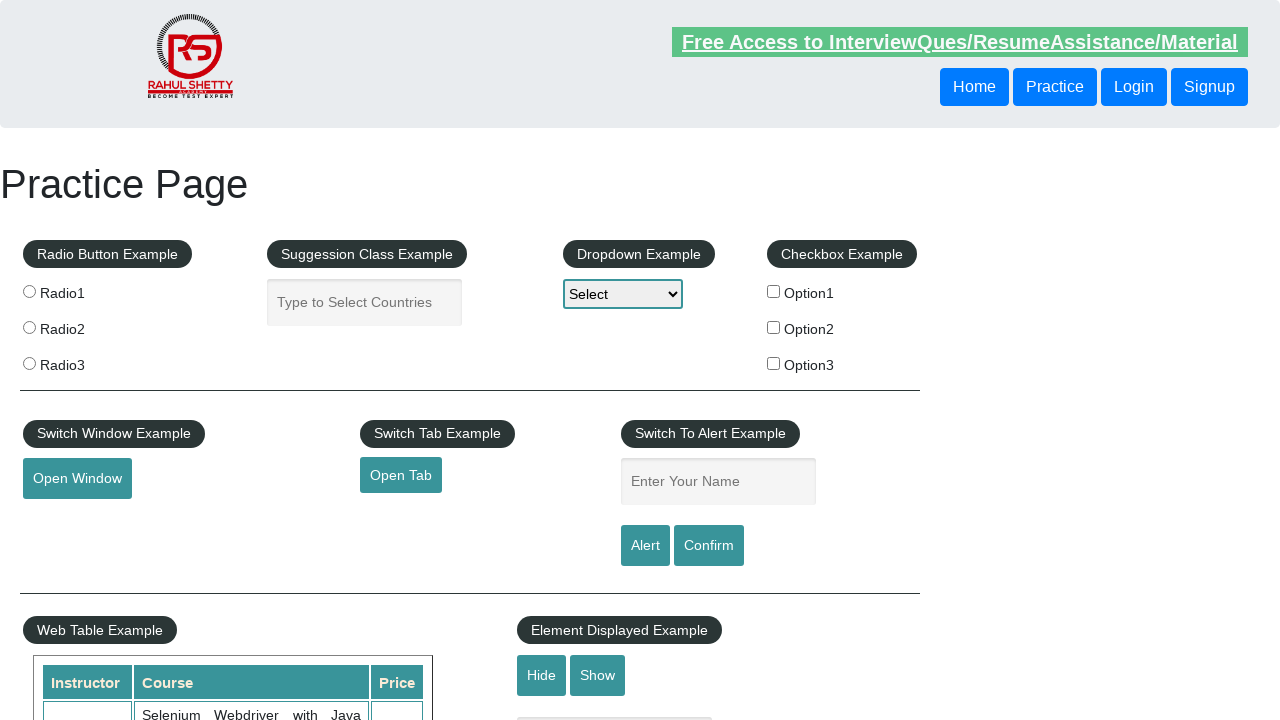

Set up dialog handler to accept alerts
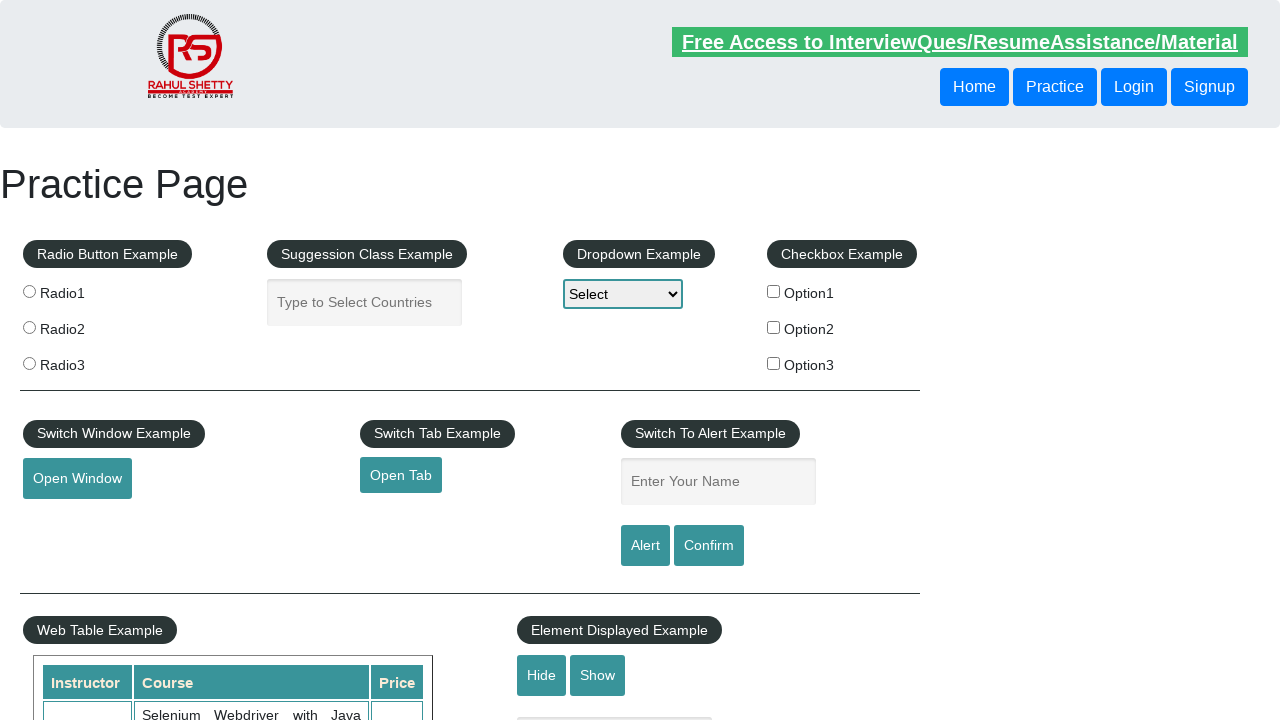

Waited for alert processing
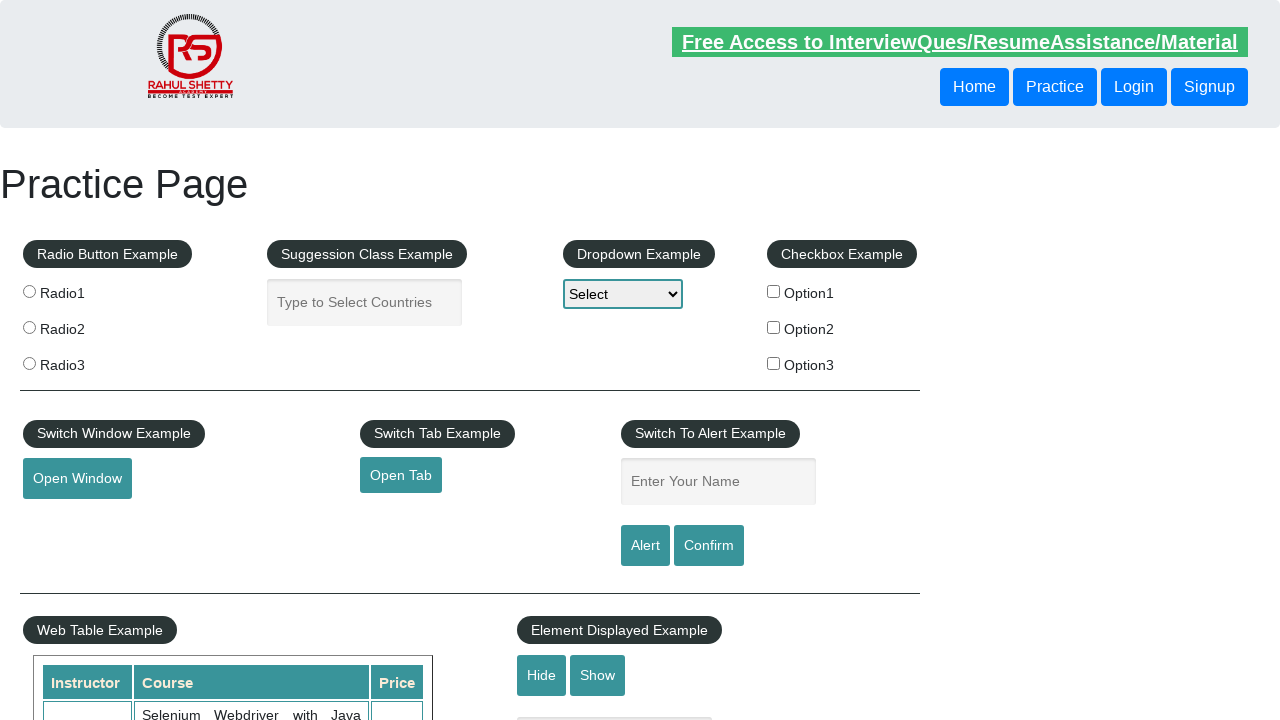

Filled name field with 'Nirmal' on #name
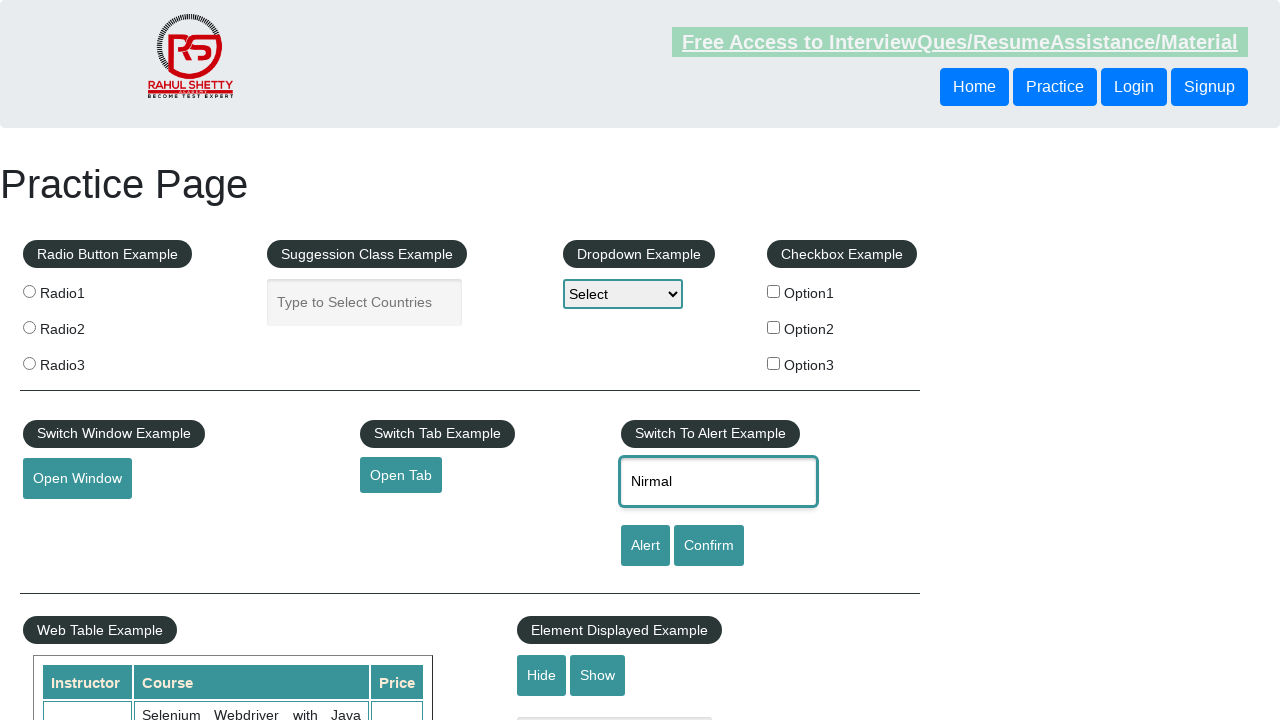

Set up dialog handler to dismiss confirm dialogs
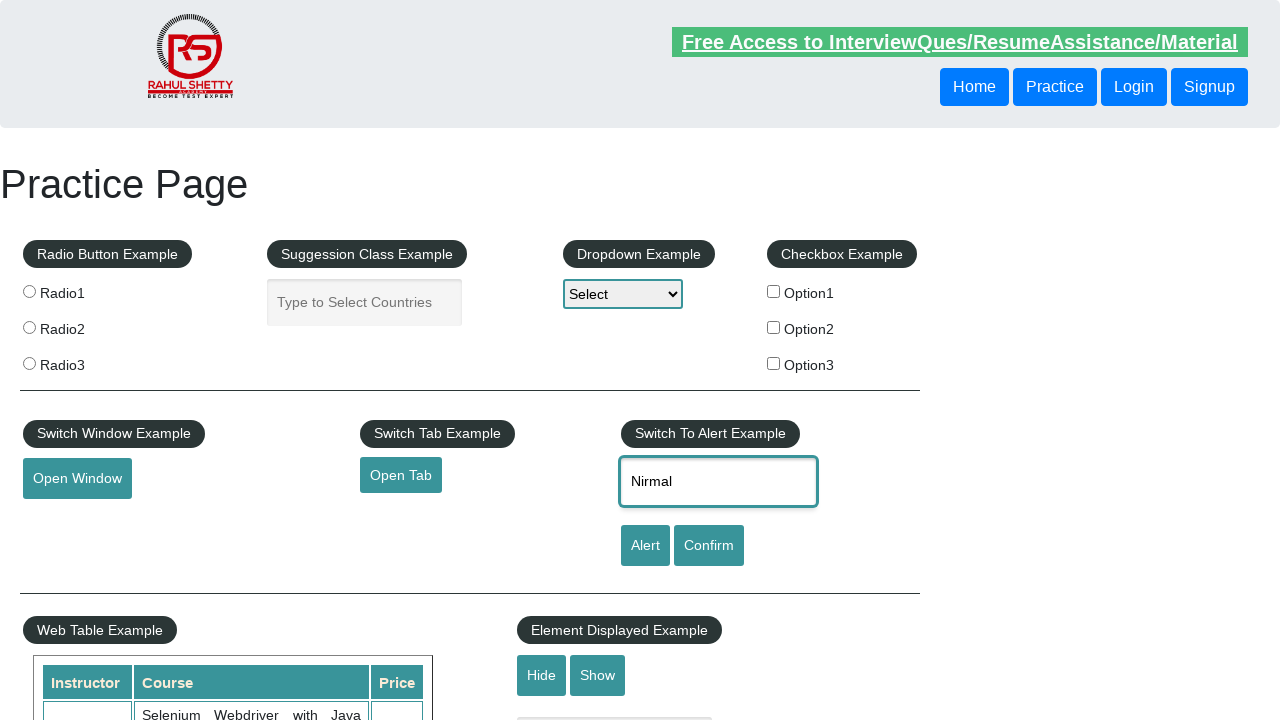

Clicked confirm button to trigger confirm dialog at (709, 546) on #confirmbtn
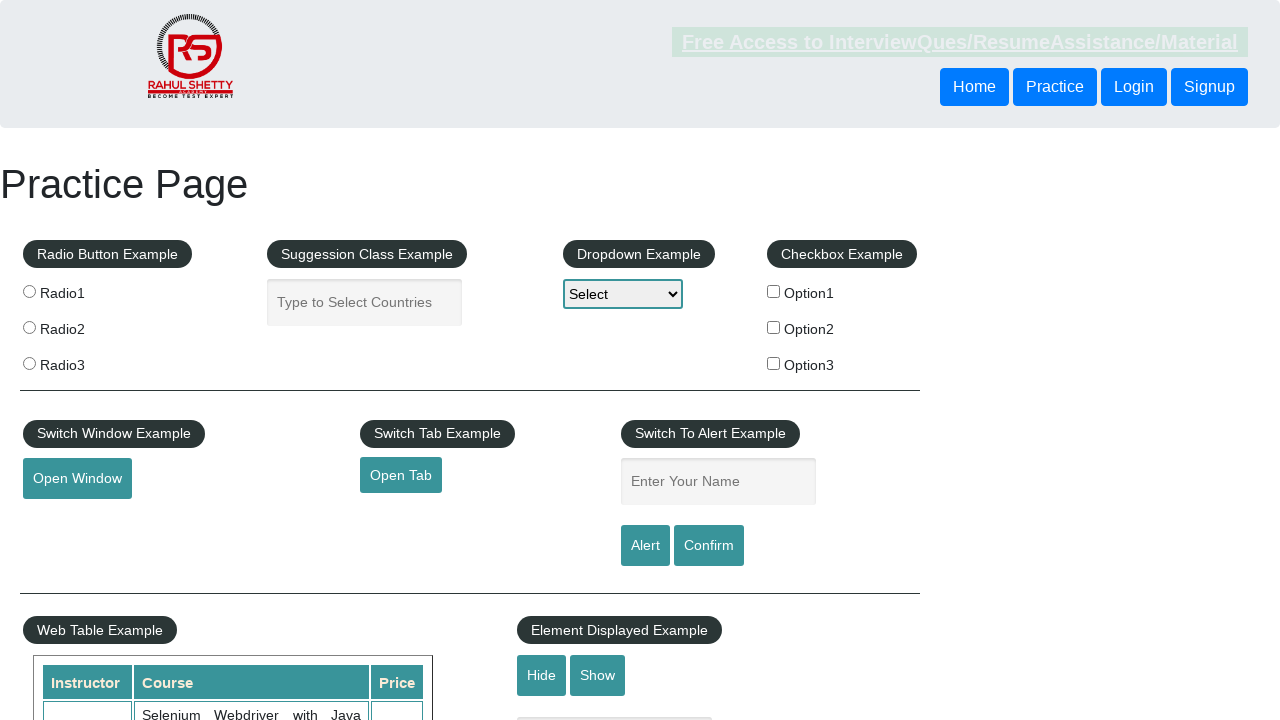

Waited for confirm dialog processing
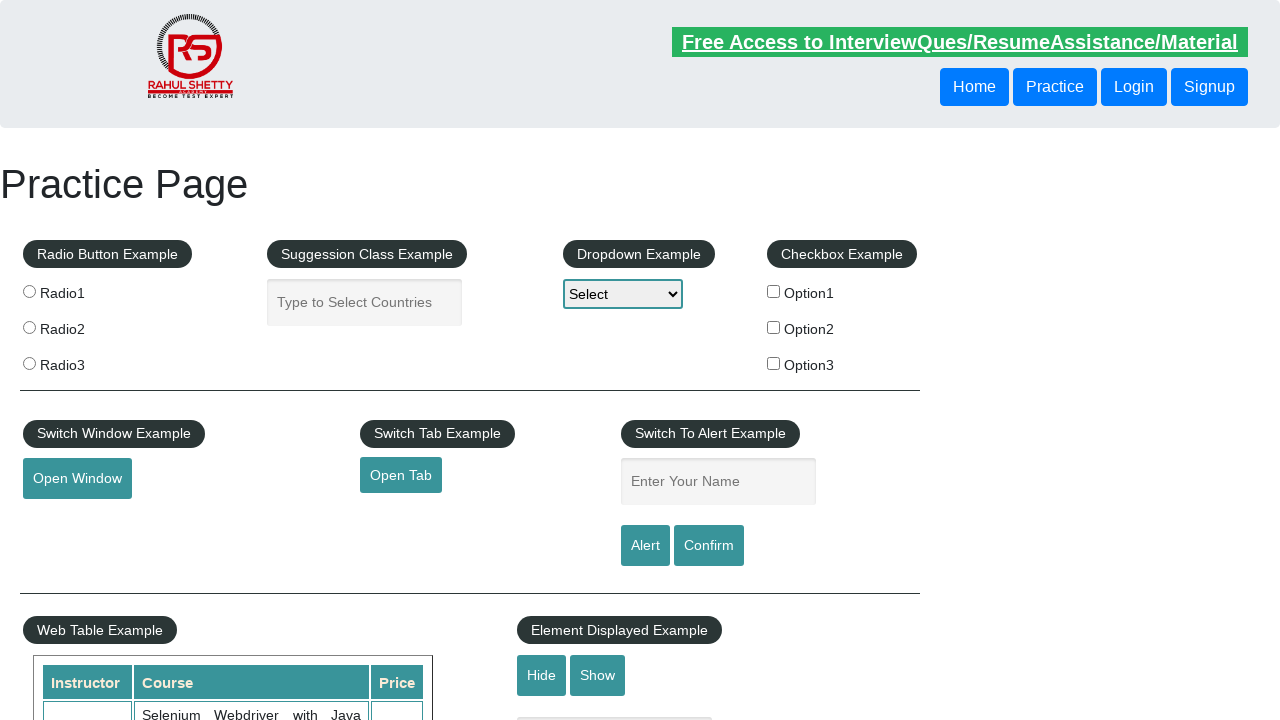

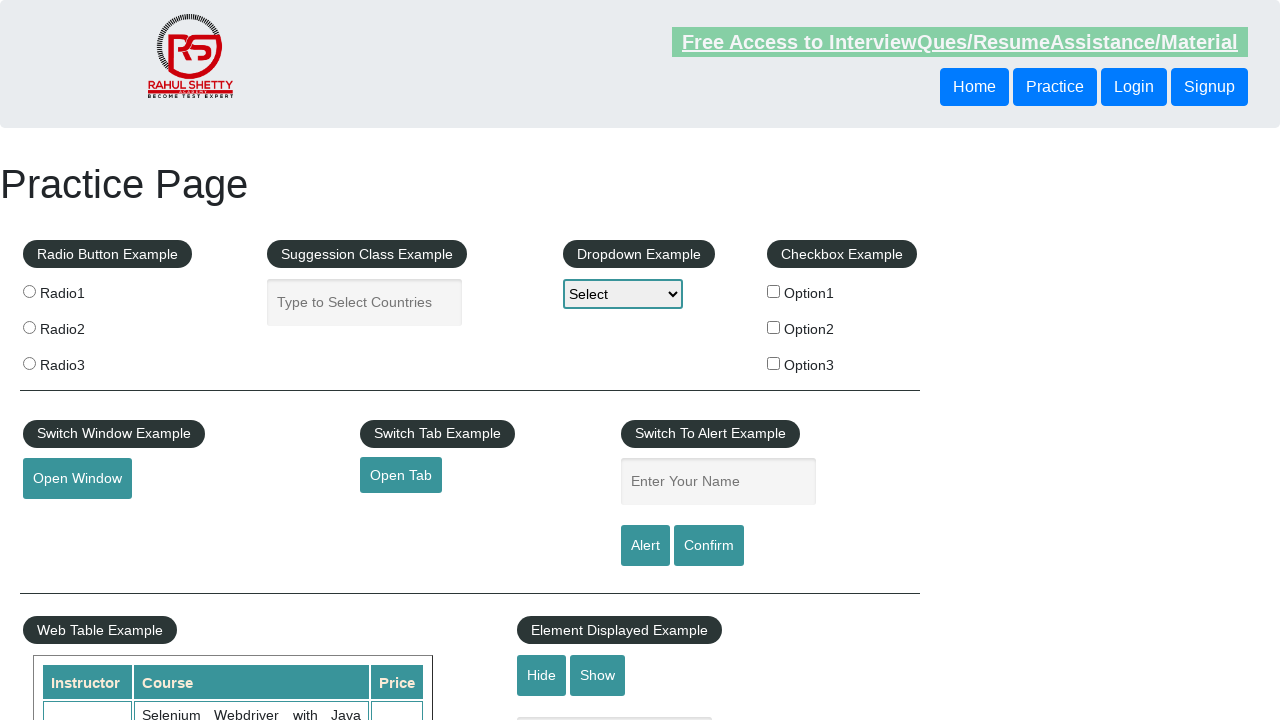